Tests that the complete all checkbox updates state when individual items are completed and cleared.

Starting URL: https://demo.playwright.dev/todomvc

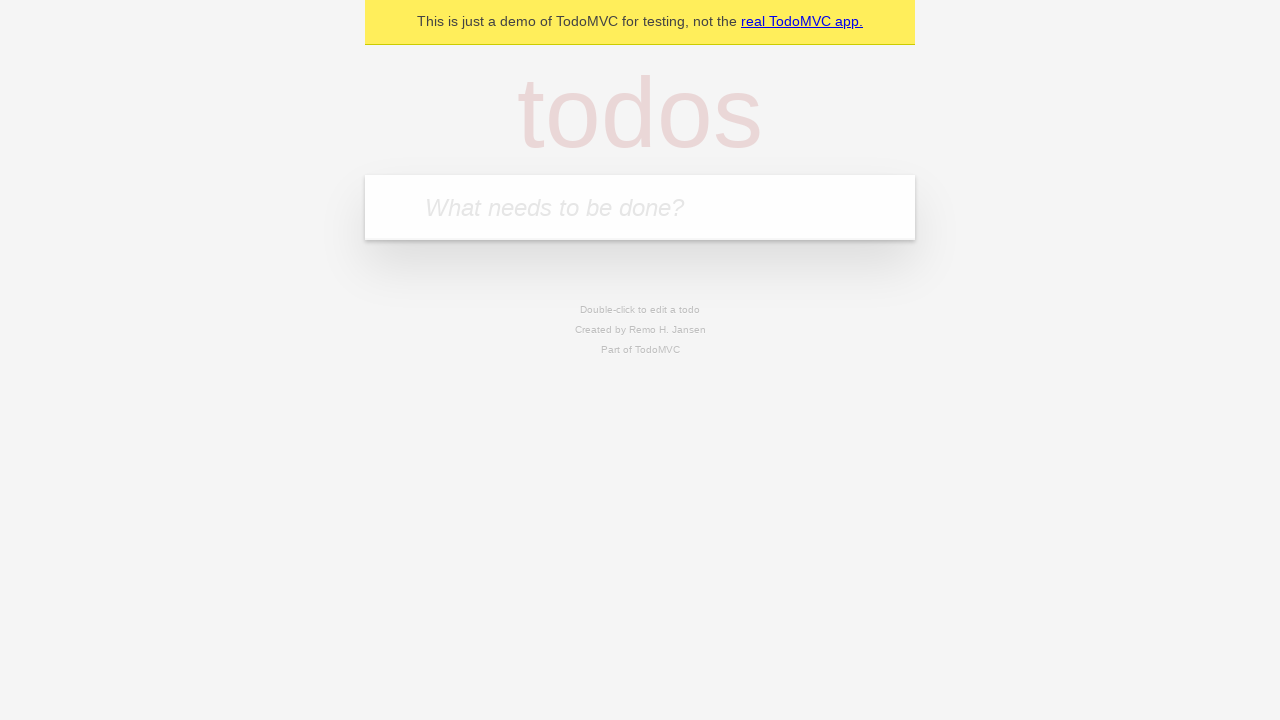

Filled input field with 'buy some cheese' on internal:attr=[placeholder="What needs to be done?"i]
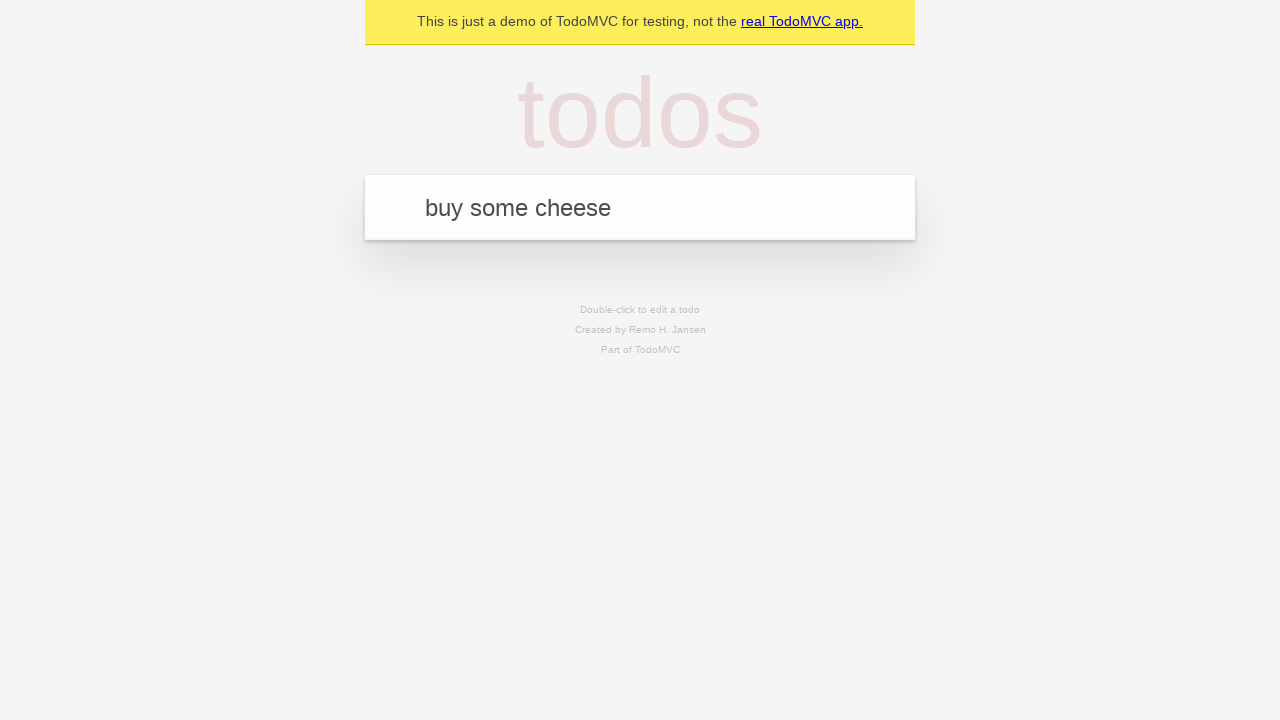

Pressed Enter to add first todo item on internal:attr=[placeholder="What needs to be done?"i]
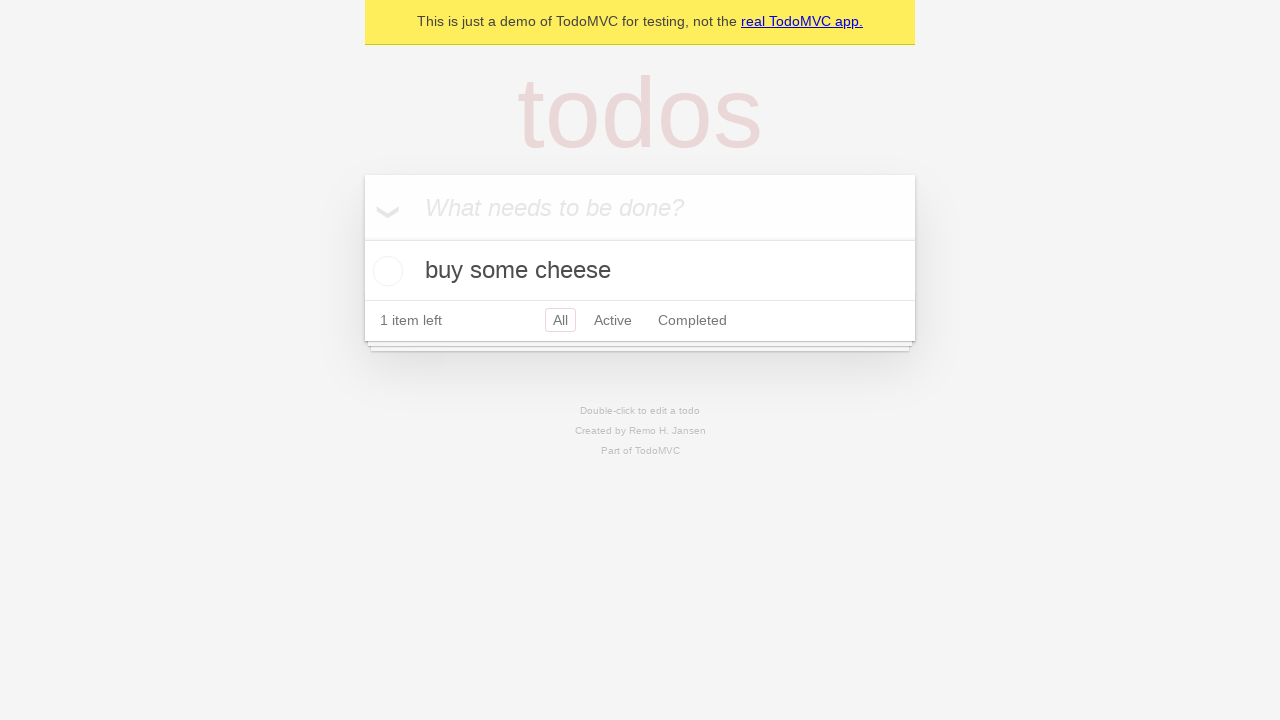

Filled input field with 'feed the cat' on internal:attr=[placeholder="What needs to be done?"i]
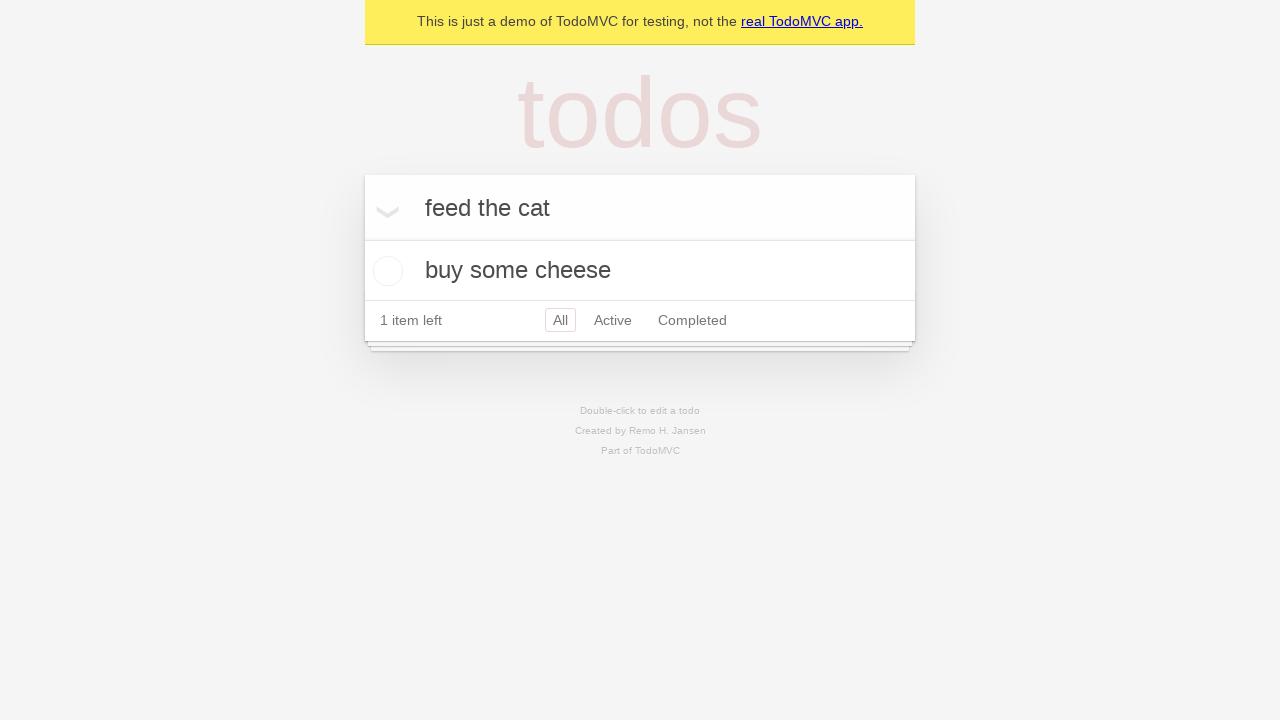

Pressed Enter to add second todo item on internal:attr=[placeholder="What needs to be done?"i]
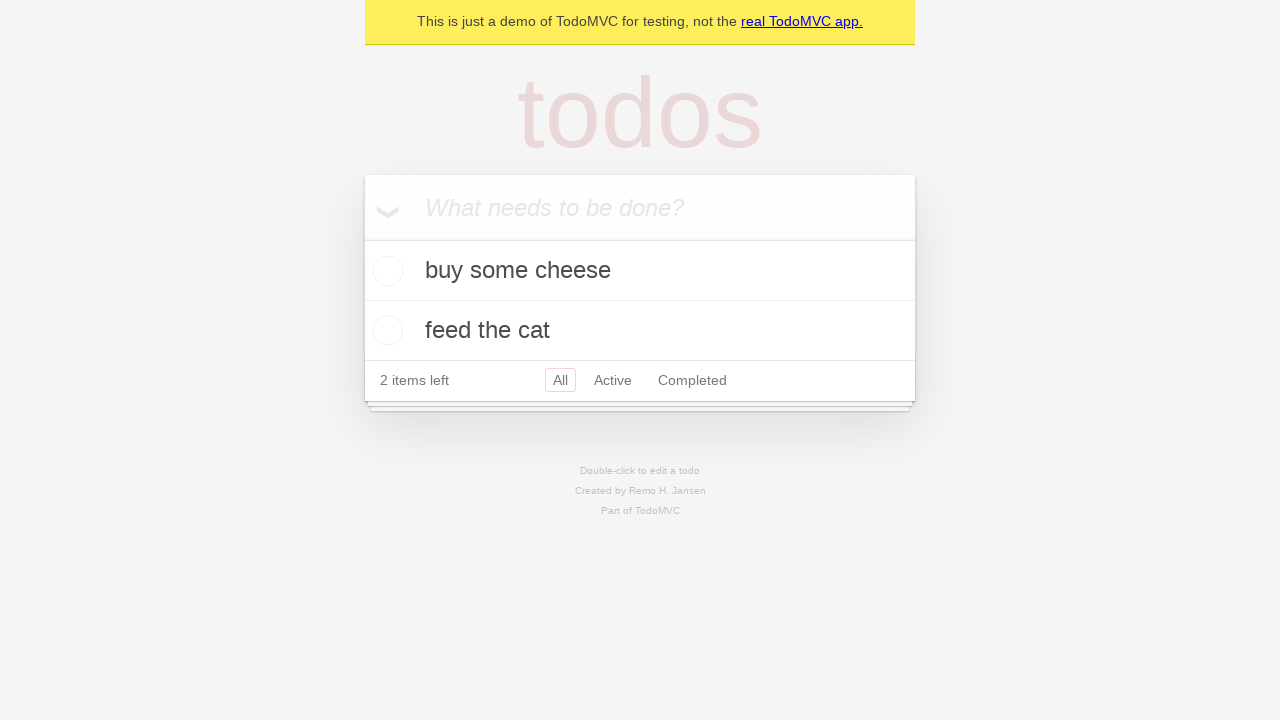

Filled input field with 'book a doctors appointment' on internal:attr=[placeholder="What needs to be done?"i]
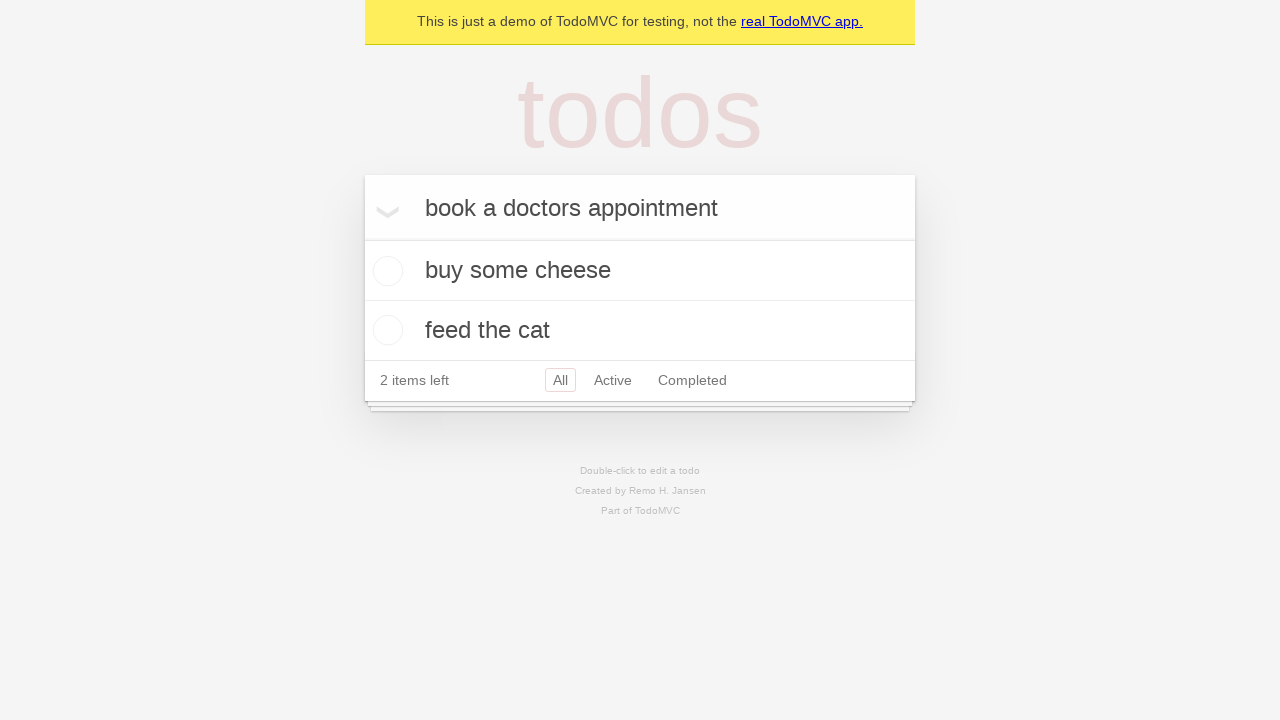

Pressed Enter to add third todo item on internal:attr=[placeholder="What needs to be done?"i]
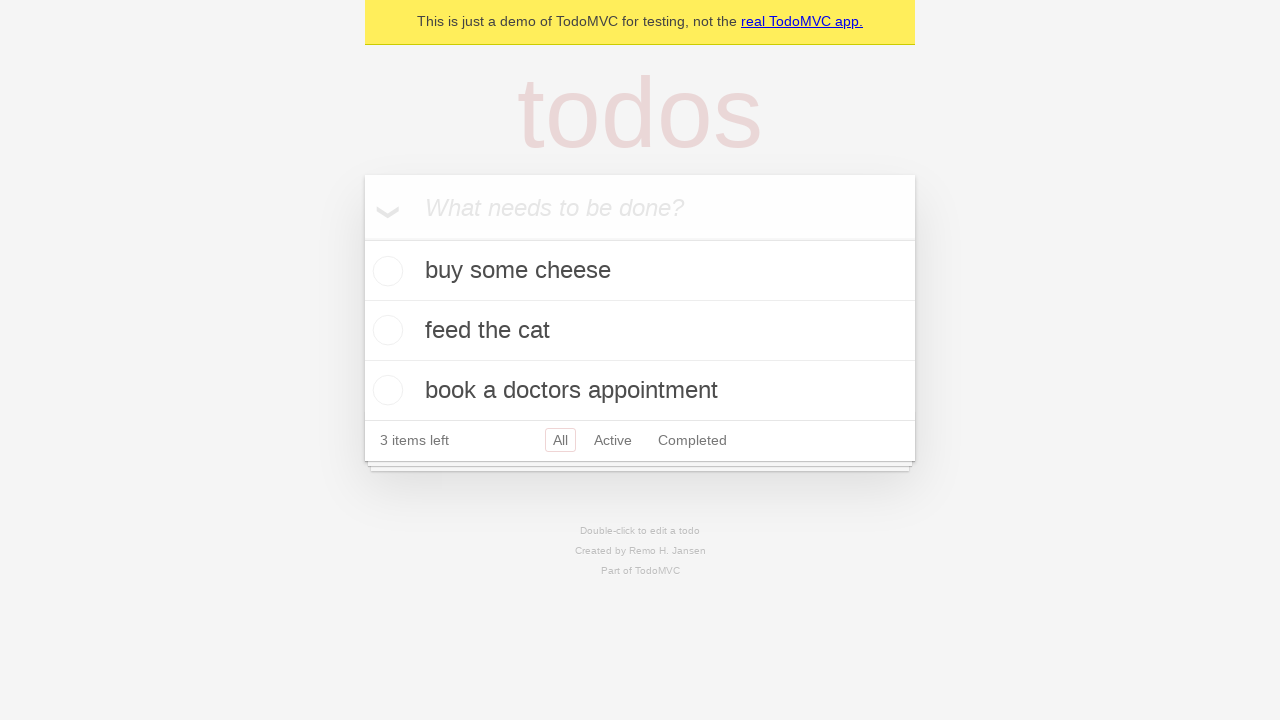

Checked 'Mark all as complete' checkbox to complete all items at (362, 238) on internal:label="Mark all as complete"i
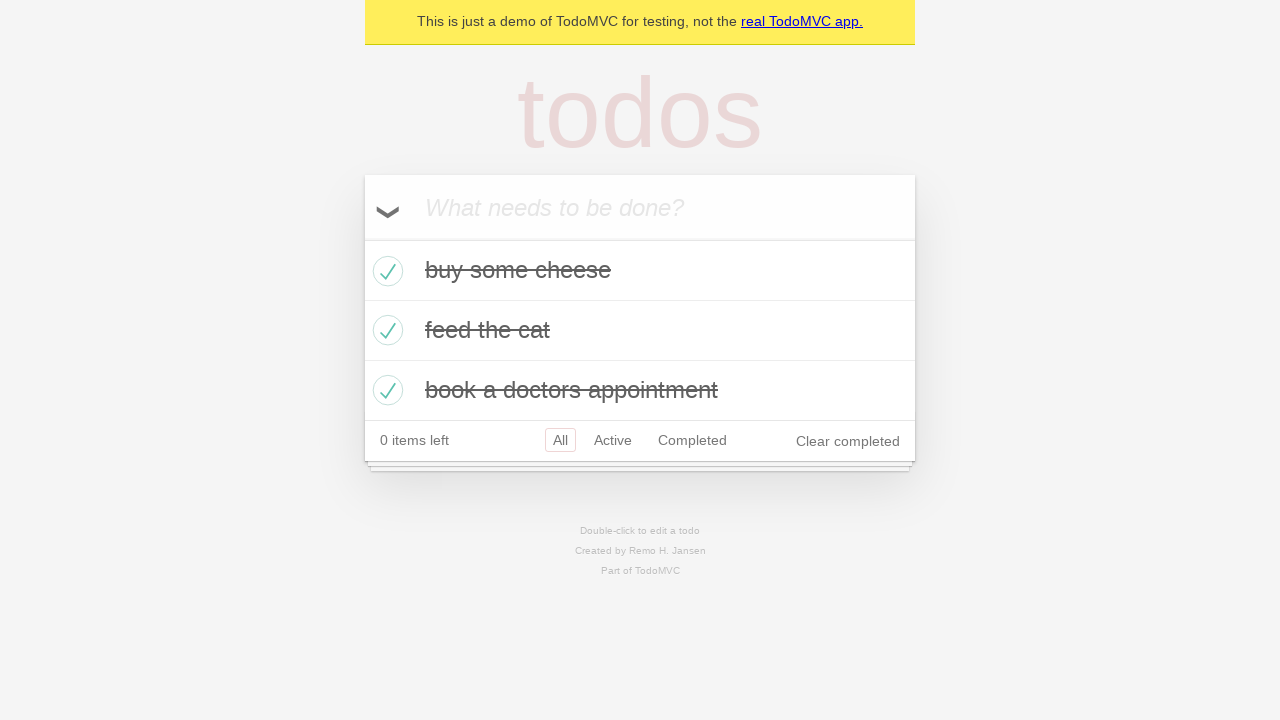

Unchecked first todo item checkbox at (385, 271) on internal:testid=[data-testid="todo-item"s] >> nth=0 >> internal:role=checkbox
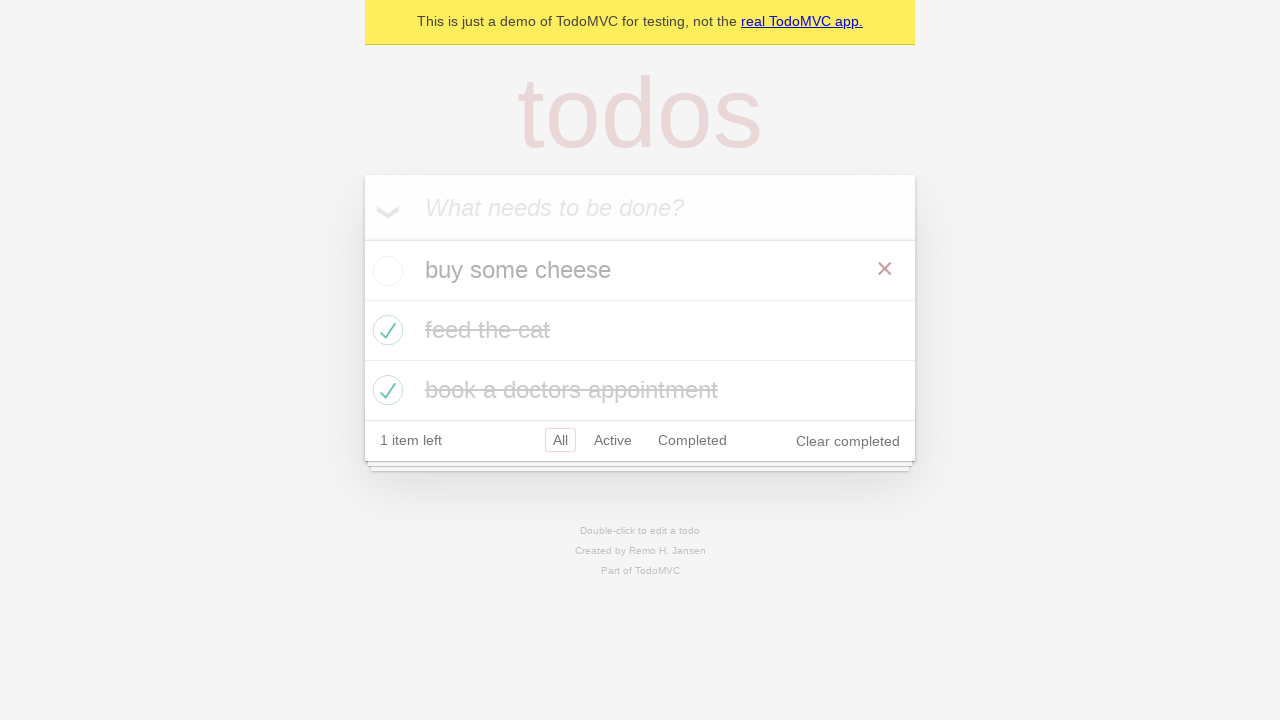

Checked first todo item checkbox again at (385, 271) on internal:testid=[data-testid="todo-item"s] >> nth=0 >> internal:role=checkbox
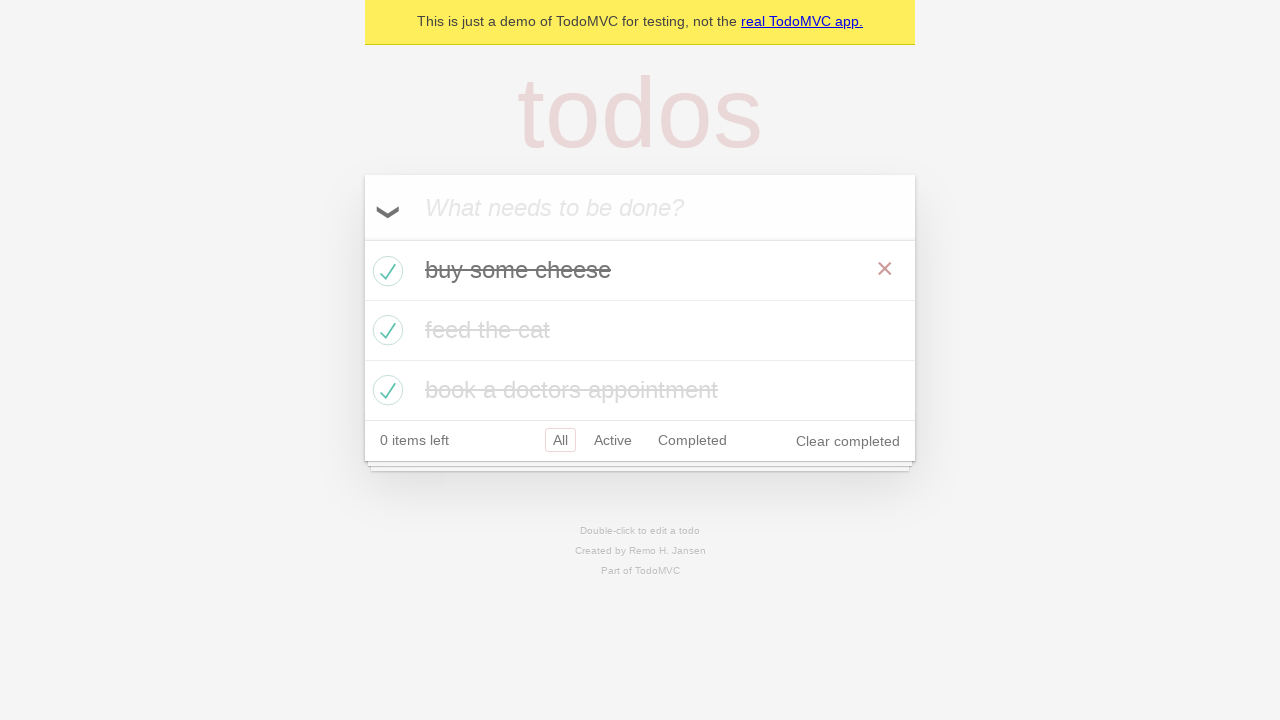

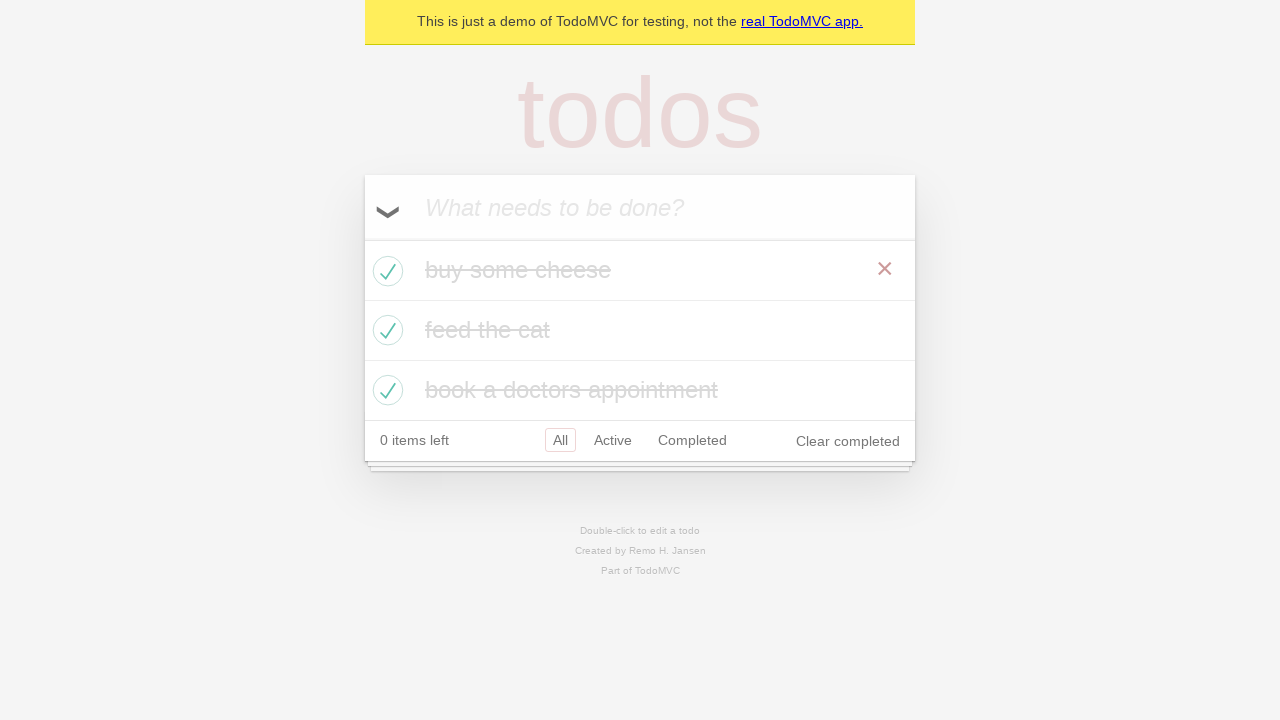